Tests dropdown selection functionality using different selection methods (text, index, value)

Starting URL: https://kristinek.github.io/site/examples/actions

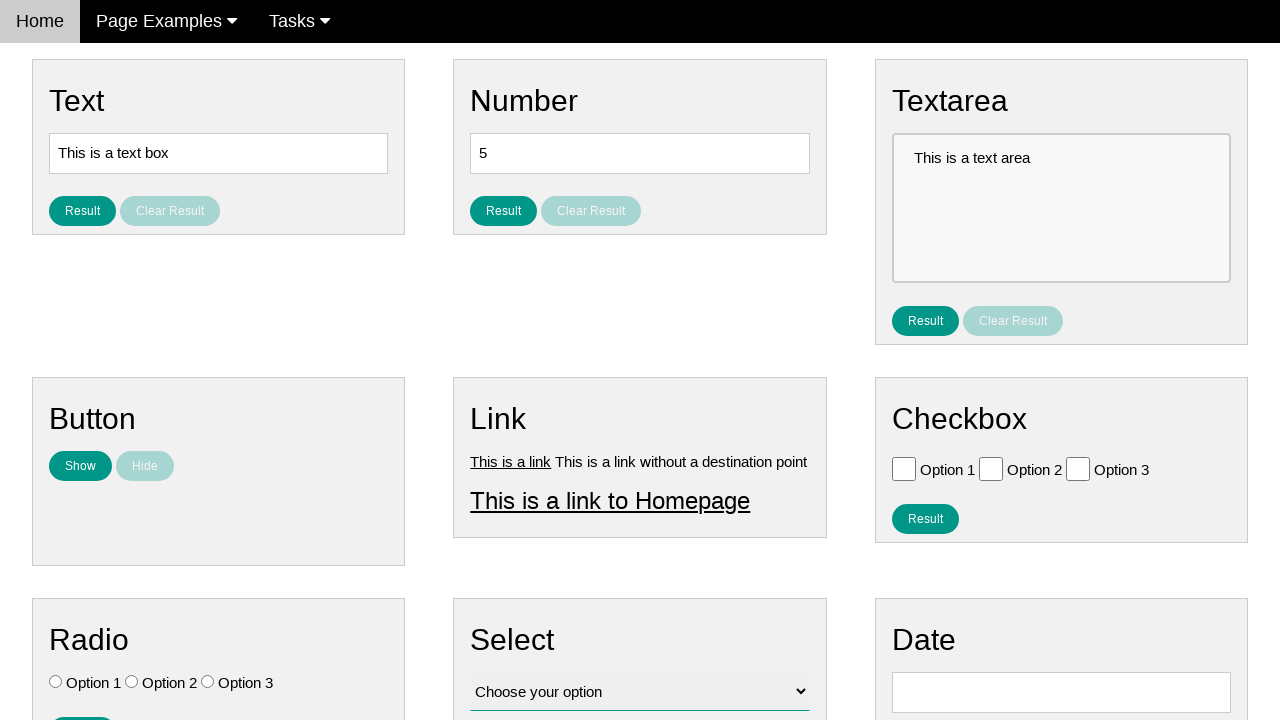

Selected 'Option 2' from dropdown by visible text on #vfb-12
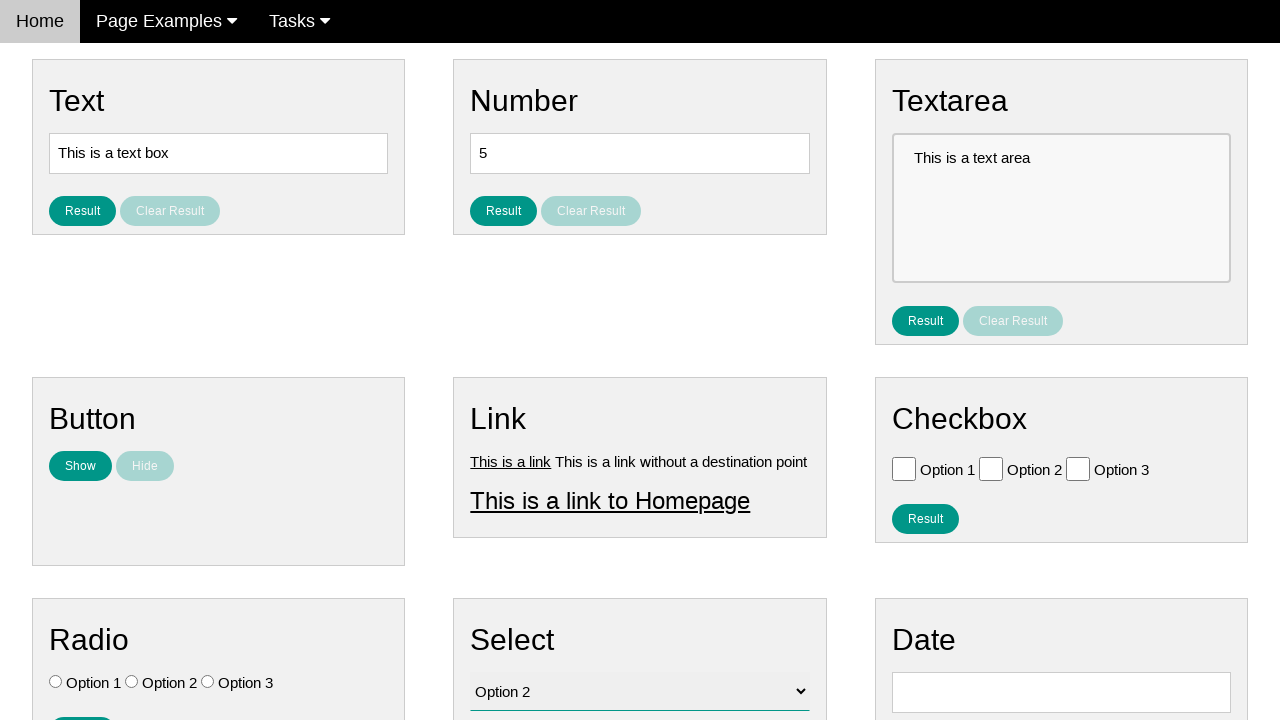

Verified dropdown value is 'value2'
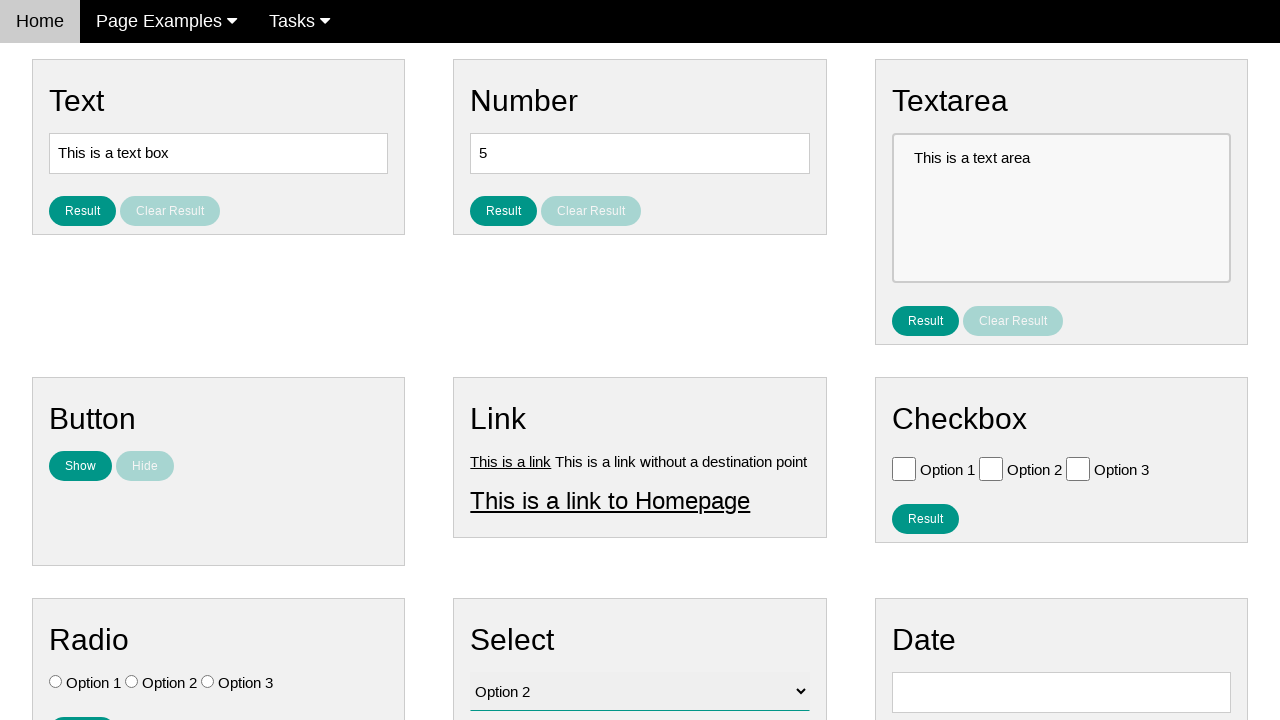

Selected dropdown option by index 1 on #vfb-12
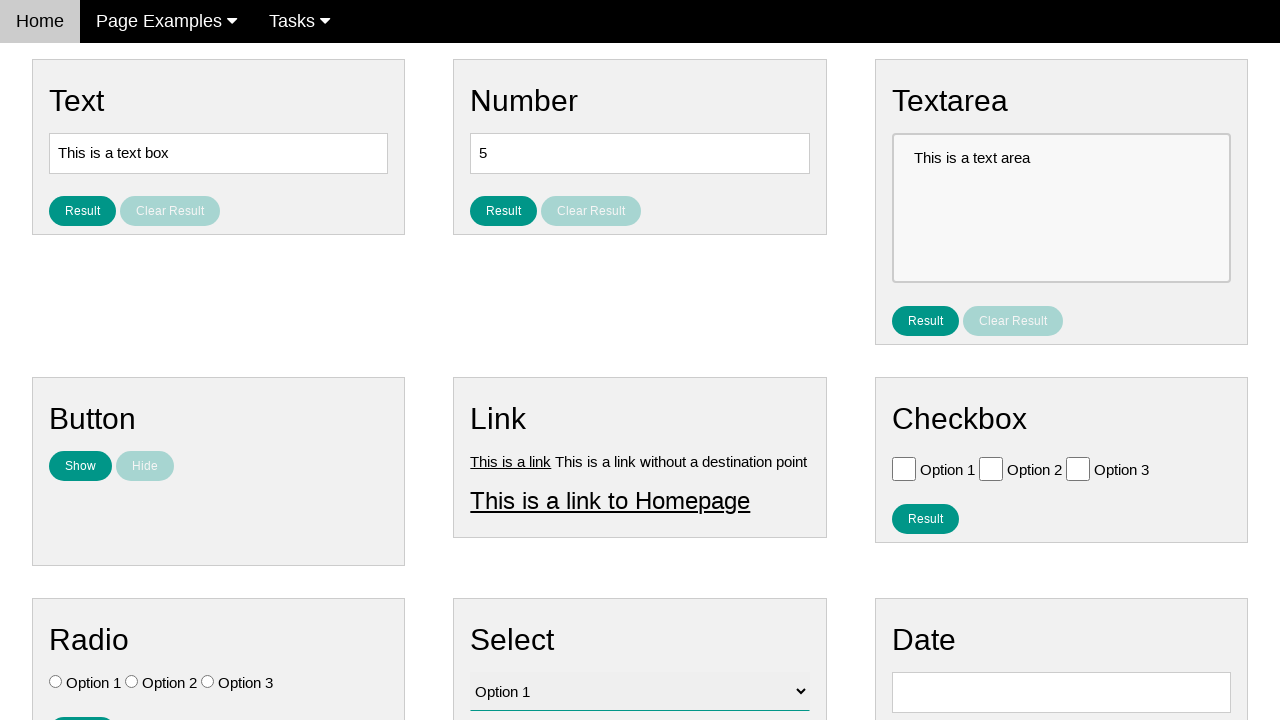

Selected dropdown option by value 'value1' on #vfb-12
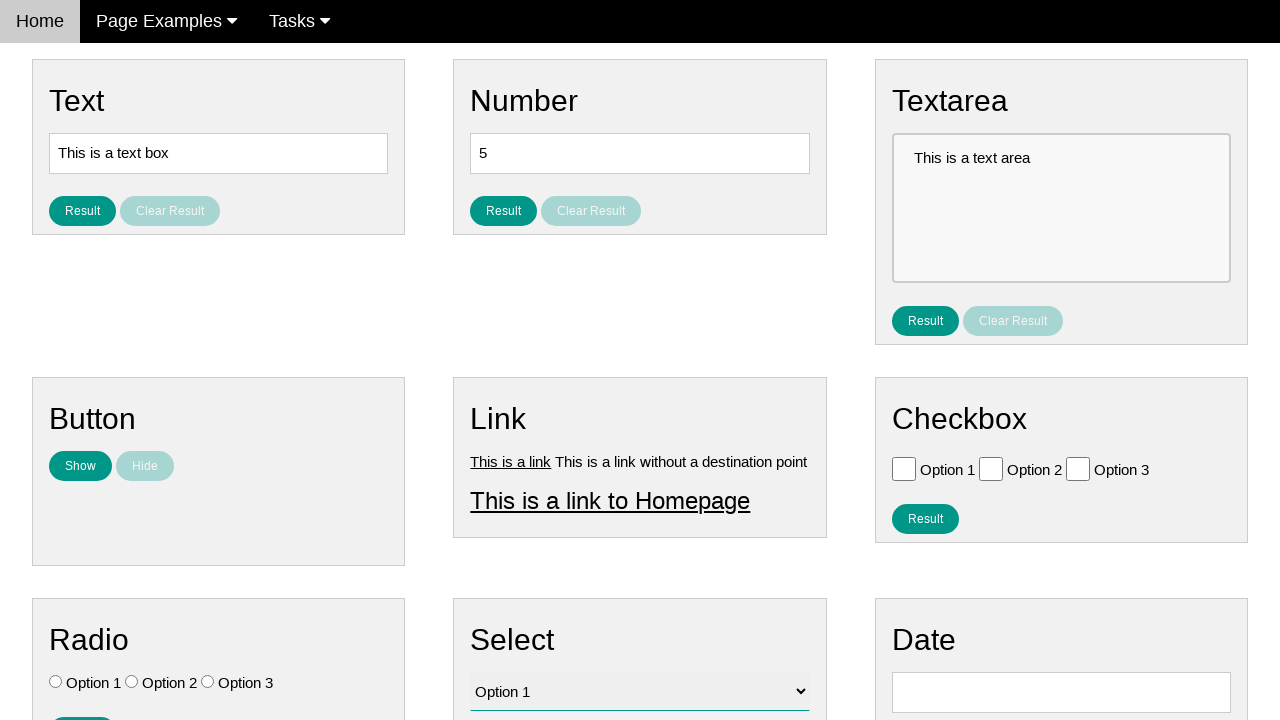

Verified 'Option 1' is selected with value 'value1'
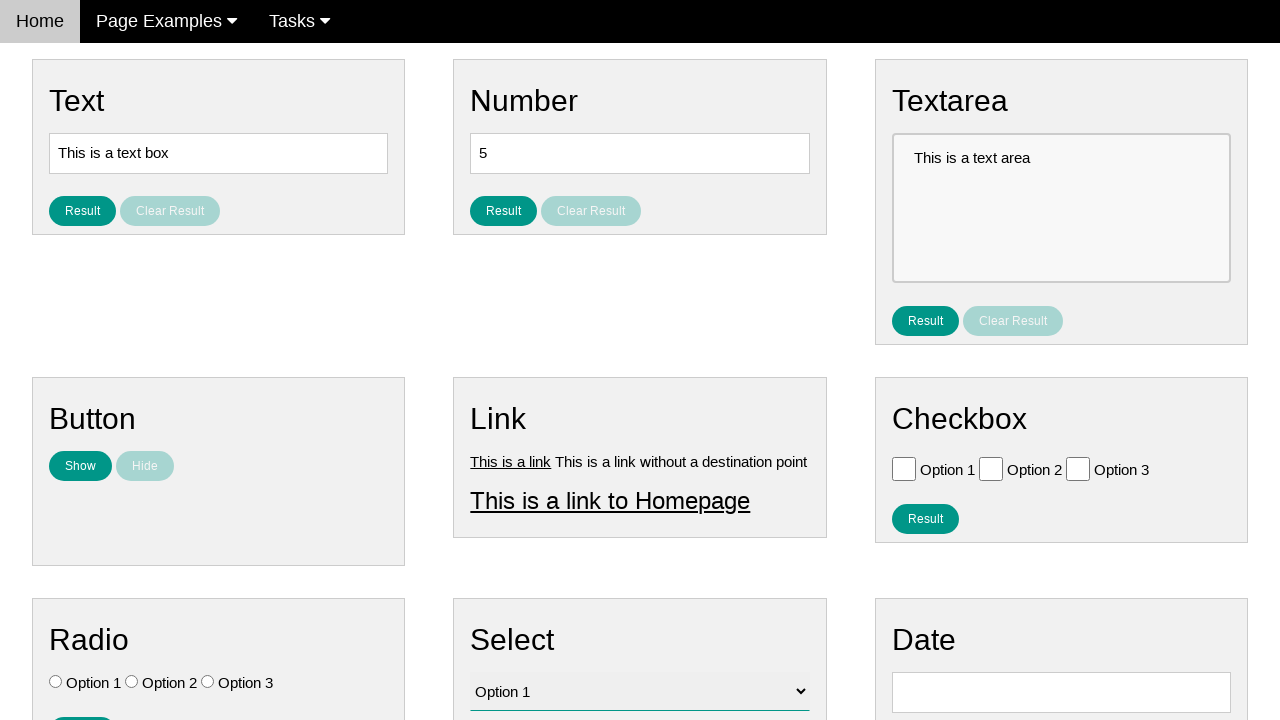

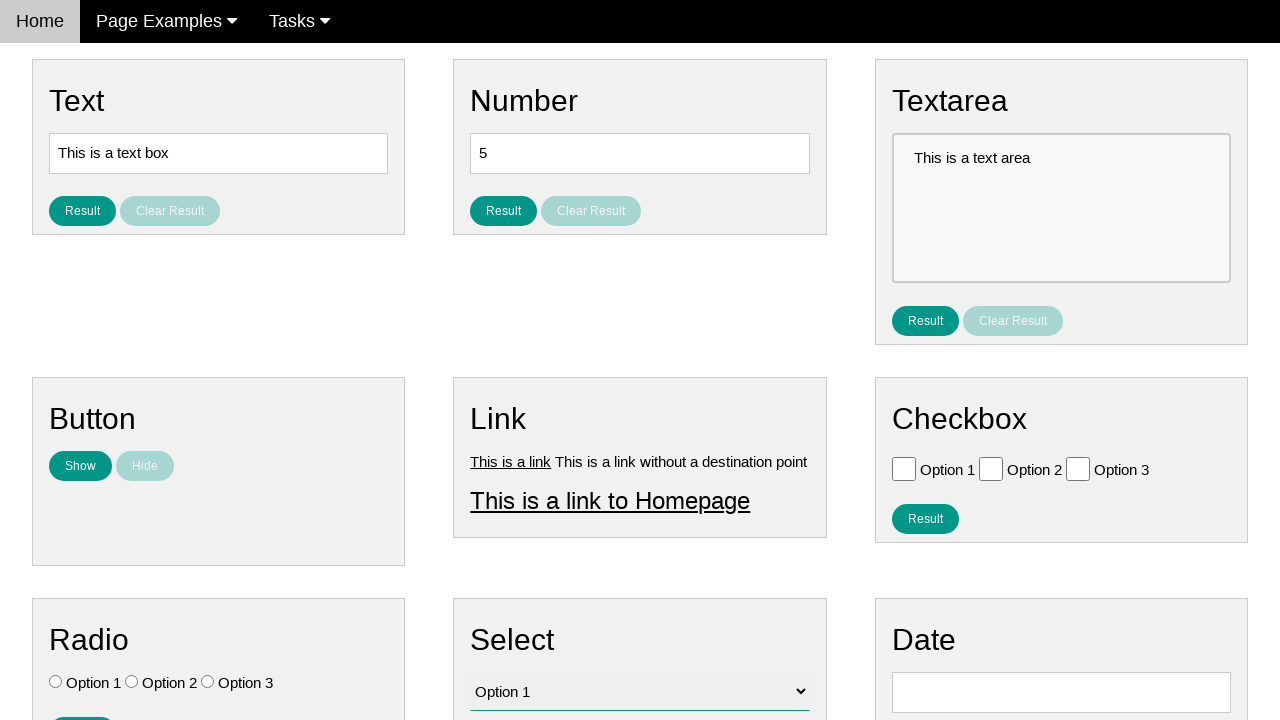